Tests double-click functionality by entering text in one input field, double-clicking a button to copy the text, and verifying the text appears in a second input field

Starting URL: https://www.w3schools.com/tags/tryit.asp?filename=tryhtml5_ev_ondblclick3

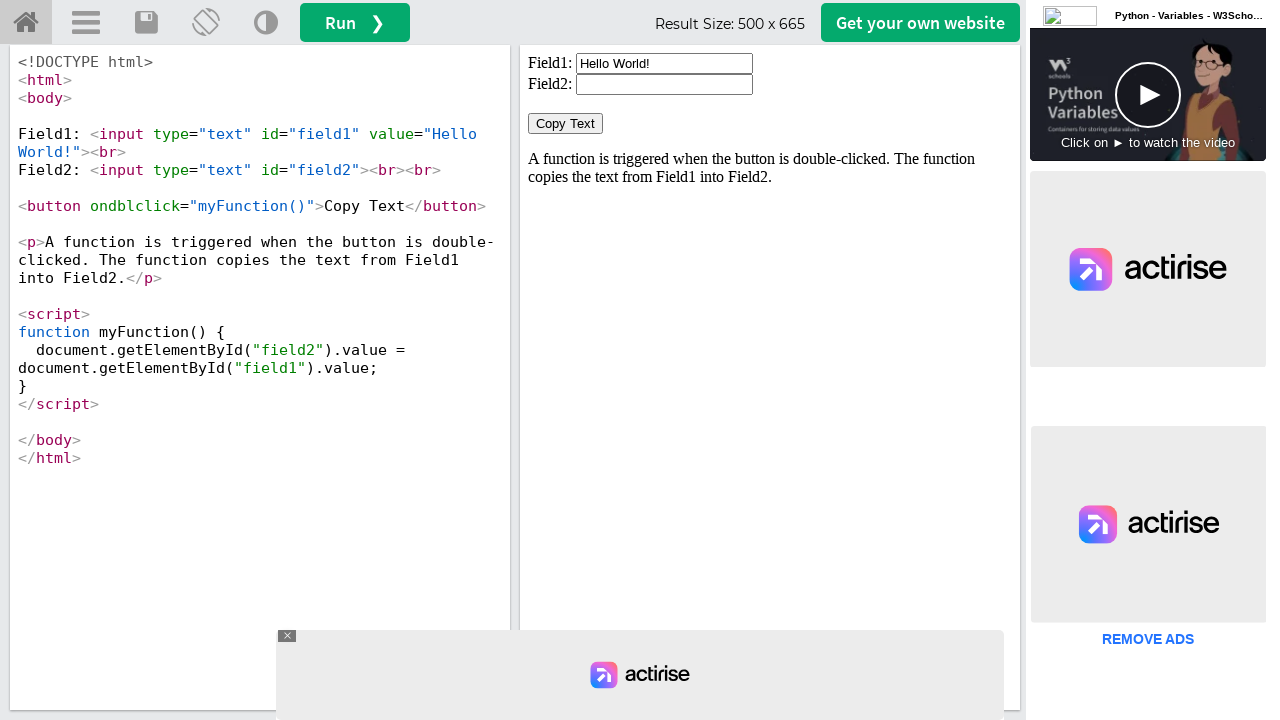

Cleared the first input field on #iframeResult >> internal:control=enter-frame >> xpath=//input[@id='field1']
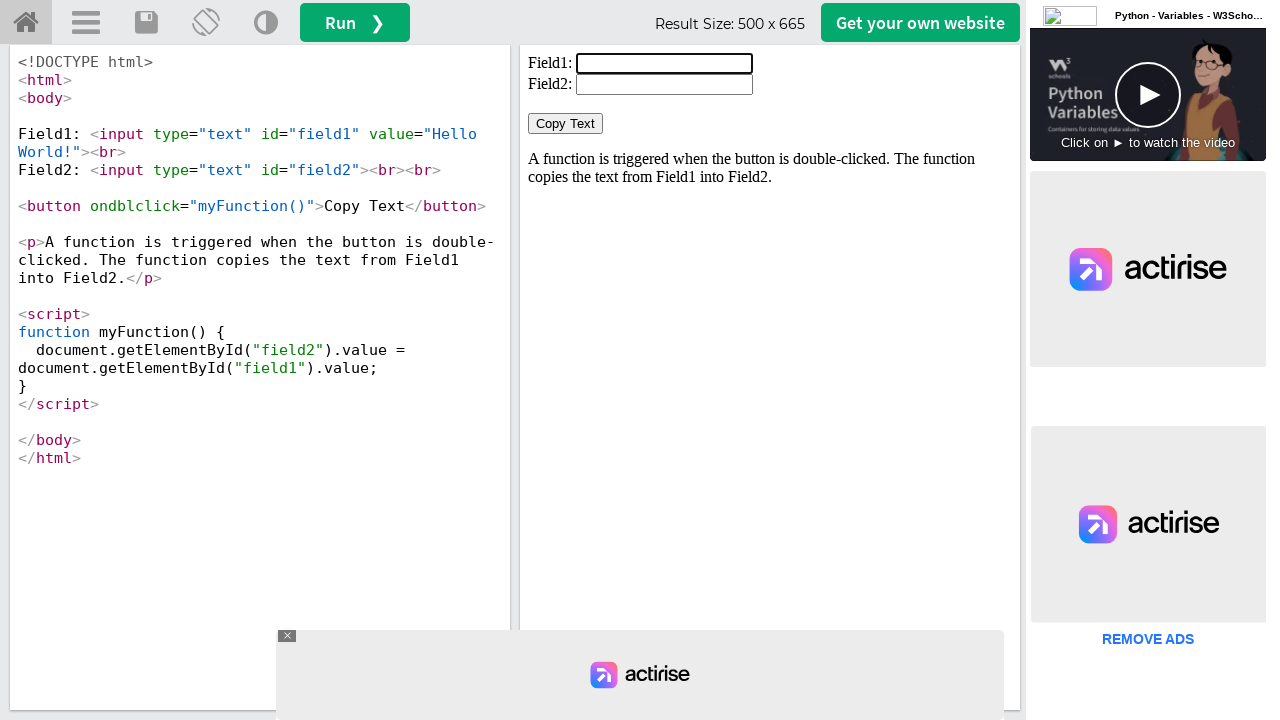

Entered 'Welcome' text in the first input field on #iframeResult >> internal:control=enter-frame >> xpath=//input[@id='field1']
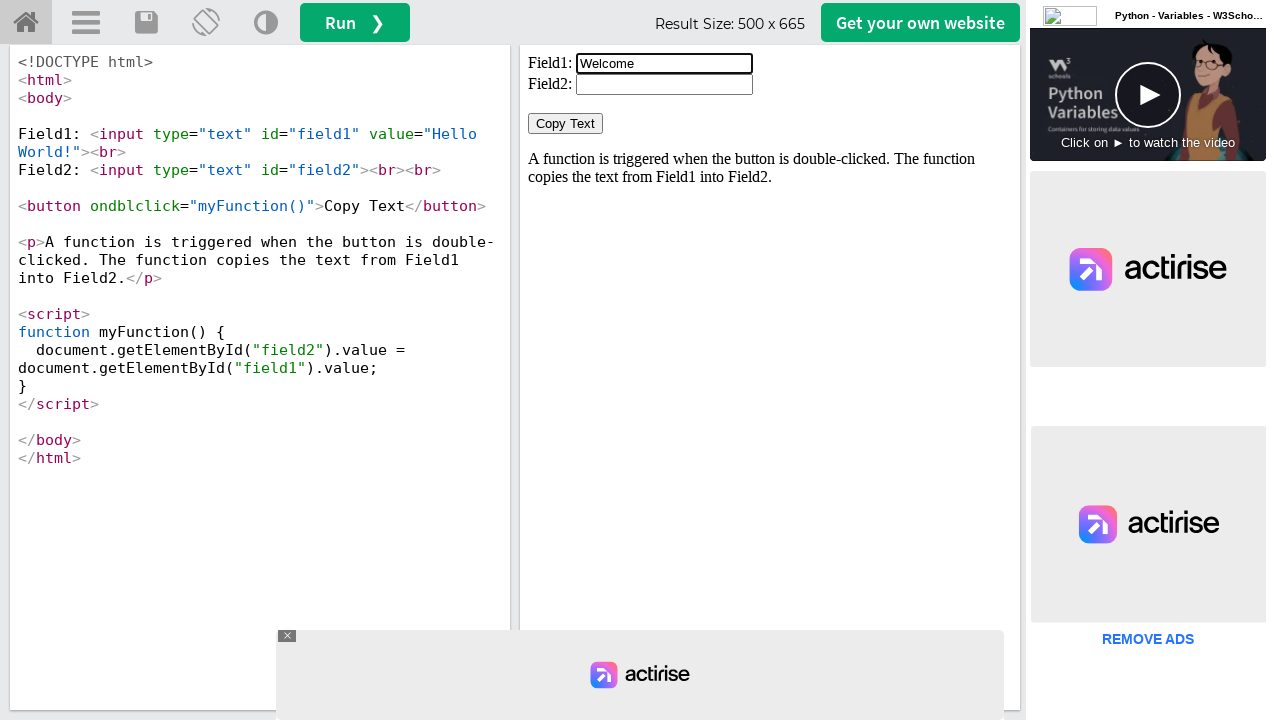

Double-clicked the 'Copy Text' button at (566, 124) on #iframeResult >> internal:control=enter-frame >> xpath=//button[normalize-space(
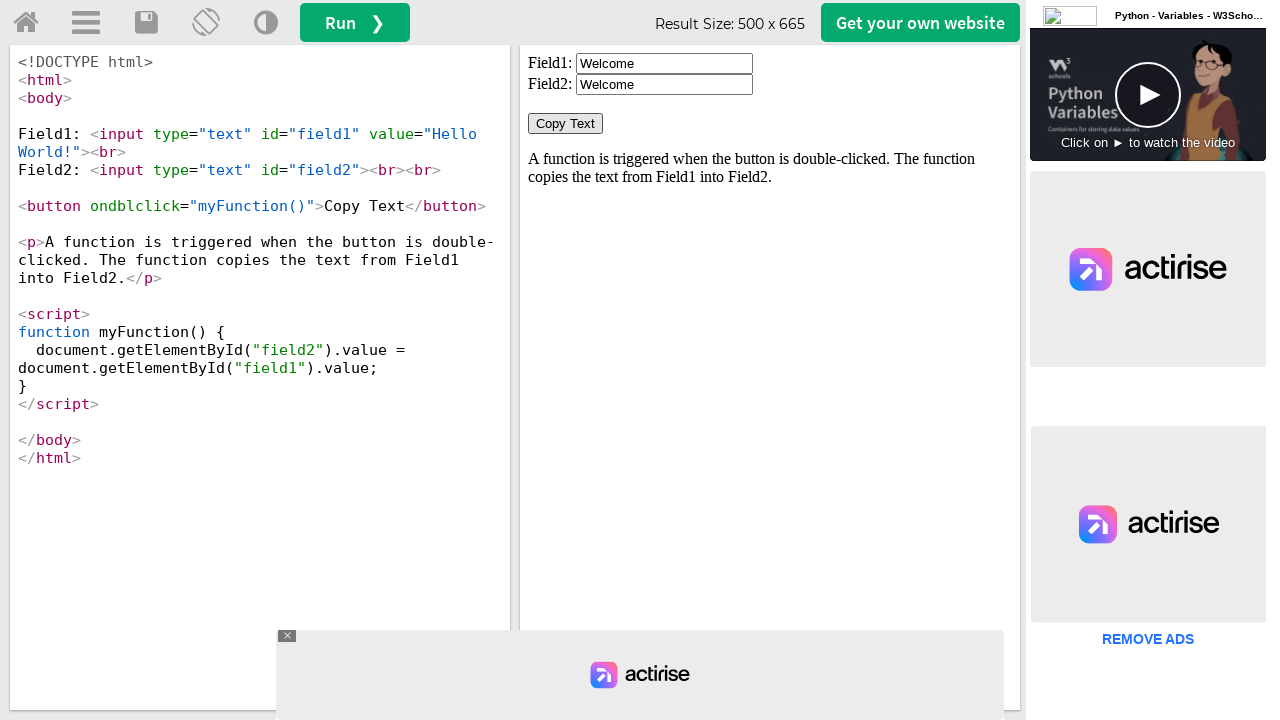

Waited for the second input field to be ready
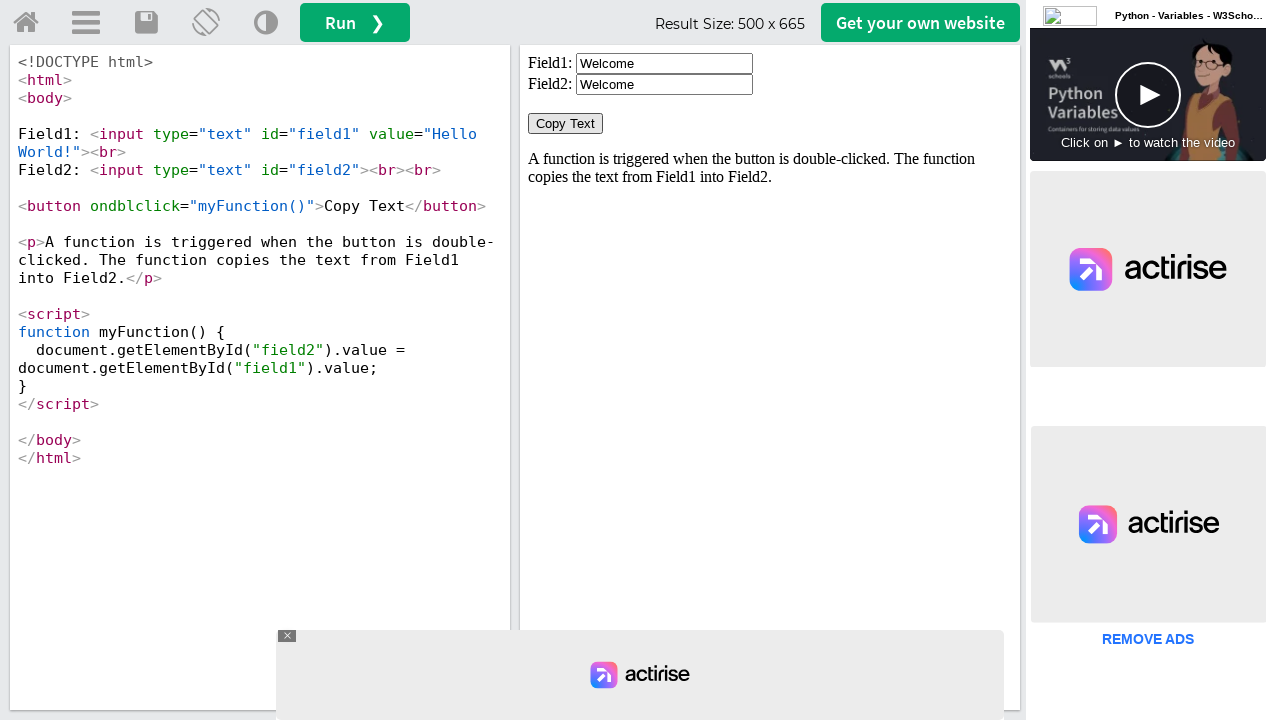

Retrieved the copied text value from the second input field
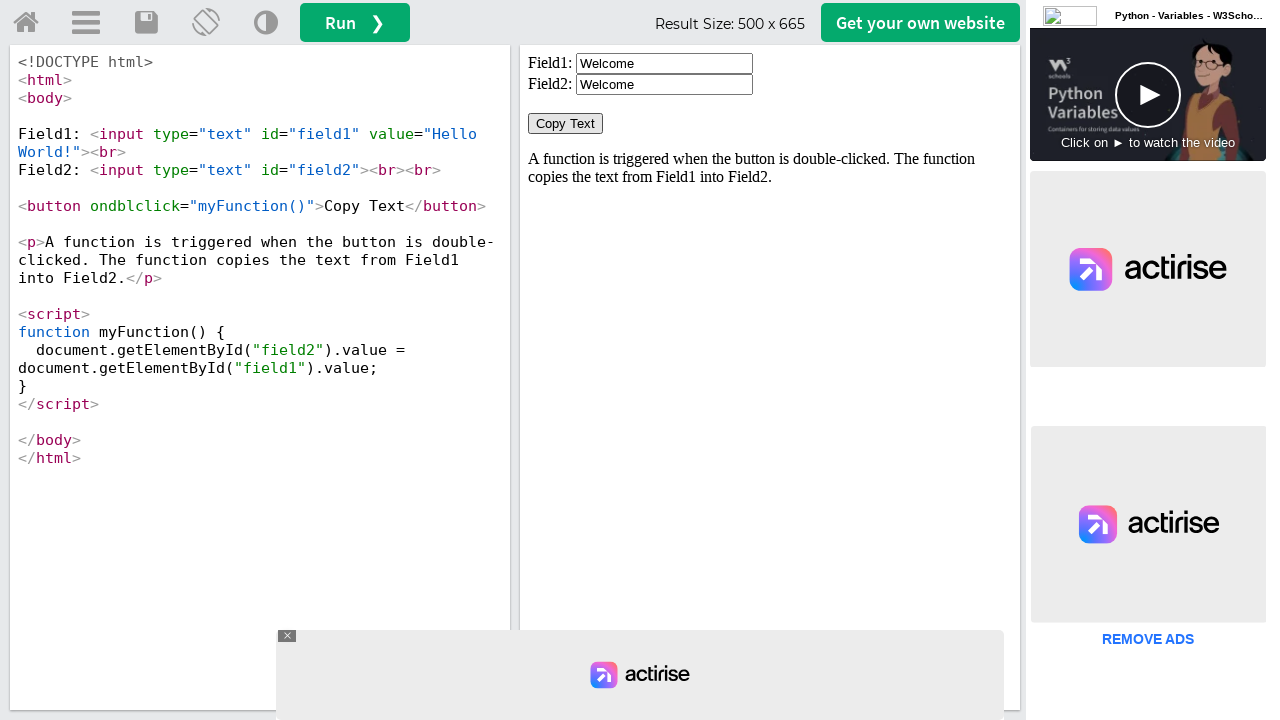

Verified that the copied text matches the original text 'Welcome'
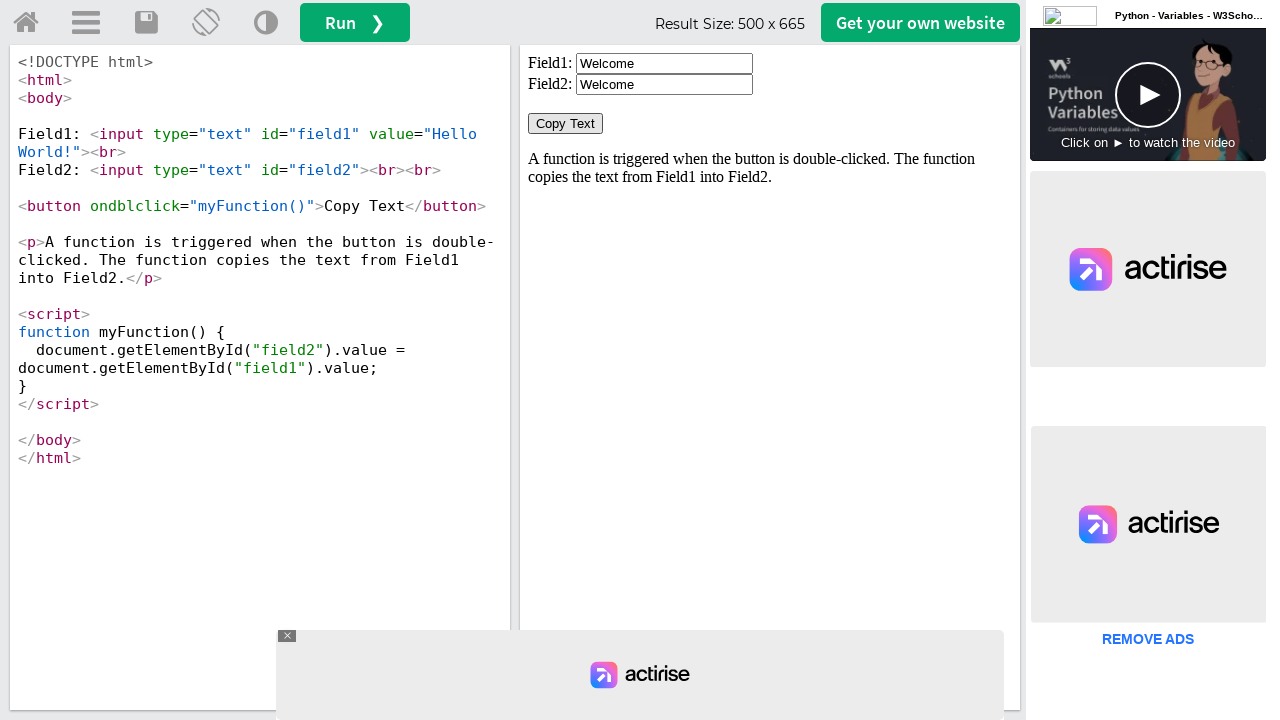

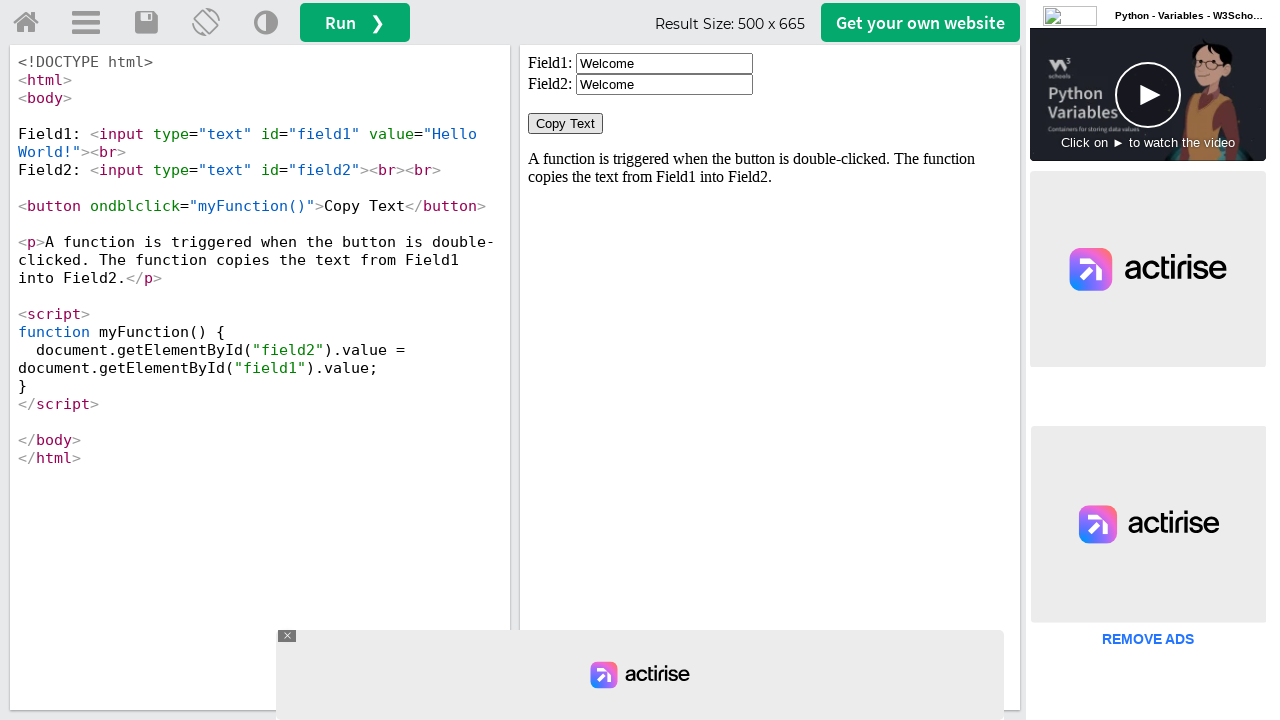